Tests calendar enable/disable functionality by verifying that clicking a radio button changes the opacity style of a calendar div from disabled (0.5) to enabled (1)

Starting URL: https://rahulshettyacademy.com/dropdownsPractise/

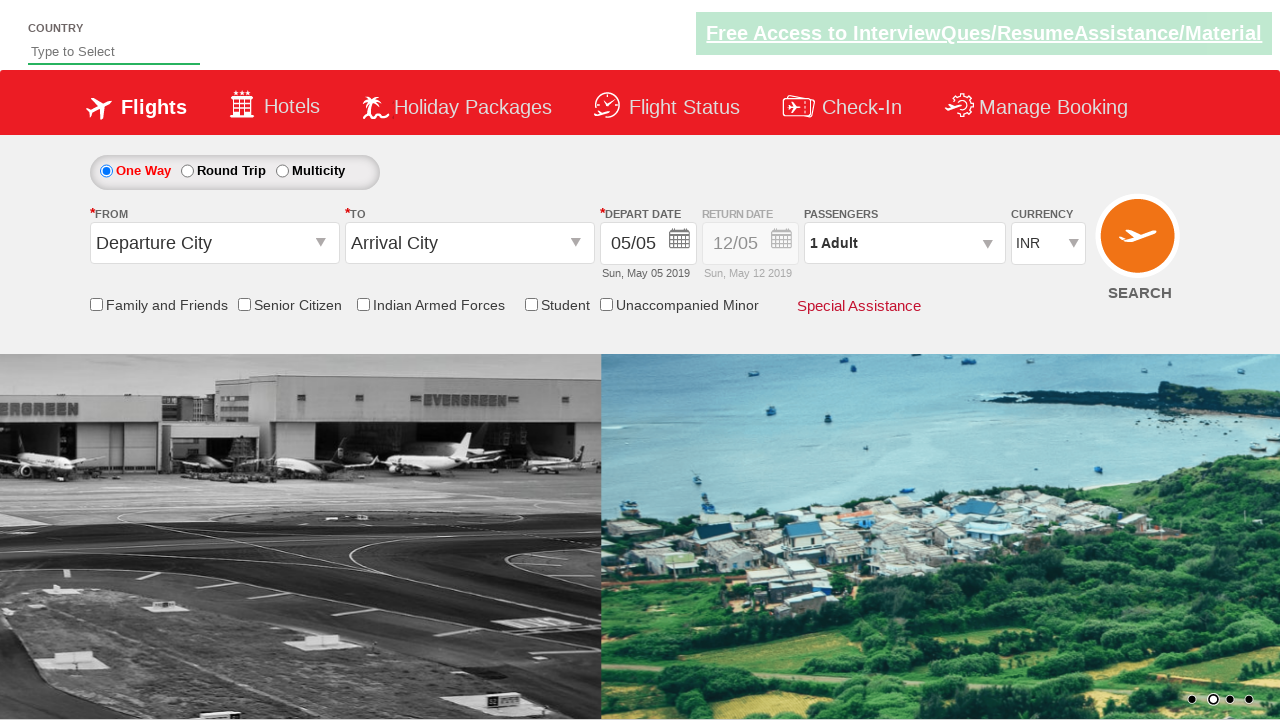

Waited for calendar div to load
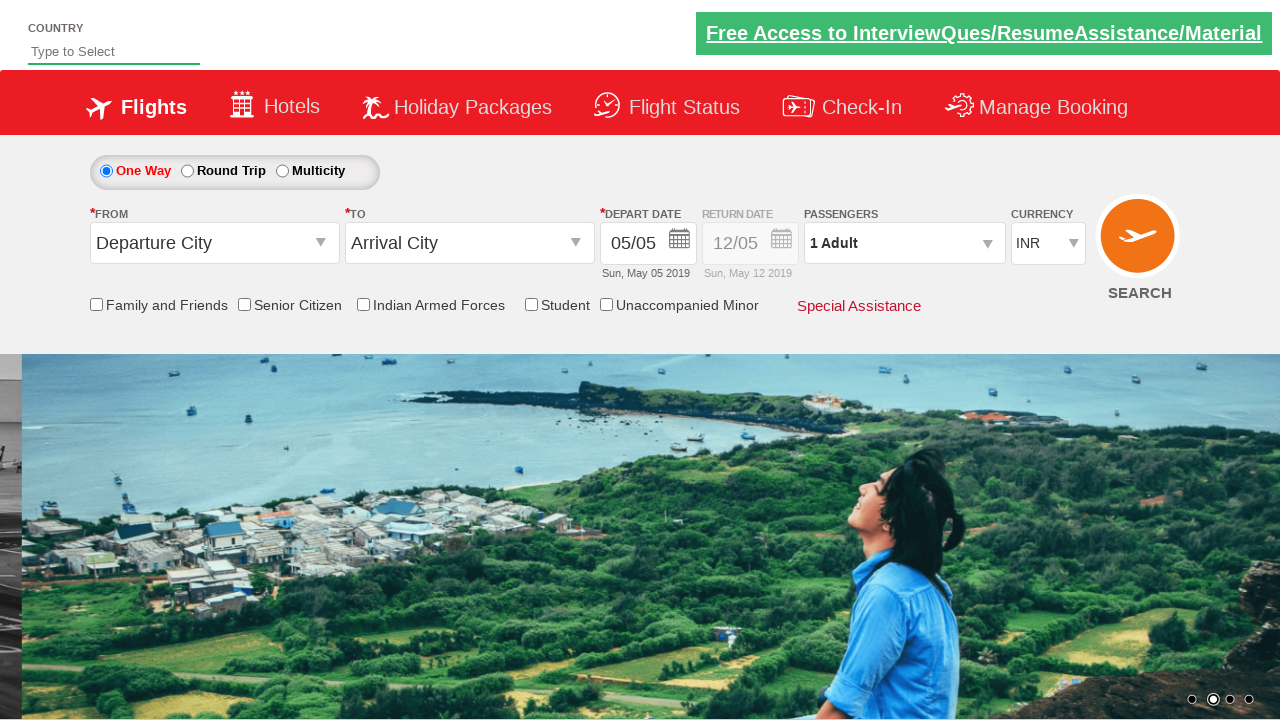

Retrieved initial style attribute from calendar div
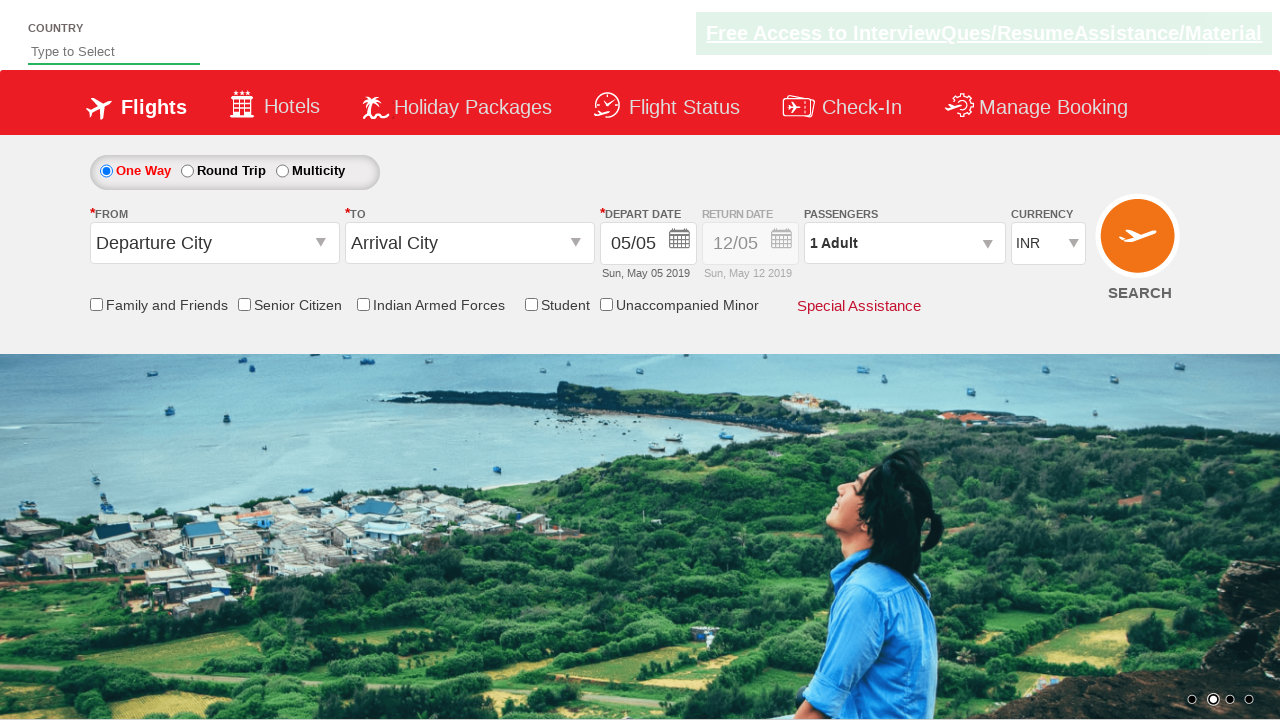

Verified calendar div is initially disabled with opacity 0.5
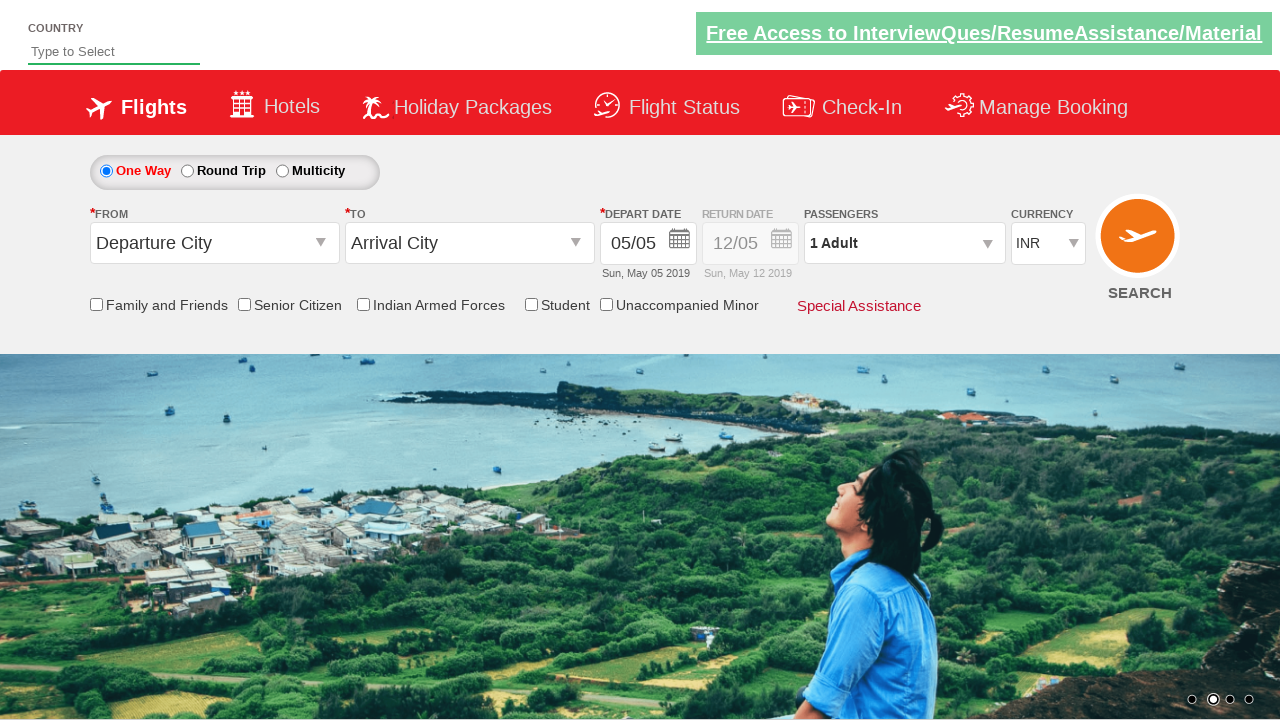

Clicked 'Round Trip' radio button to enable return calendar at (187, 171) on #ctl00_mainContent_rbtnl_Trip_1
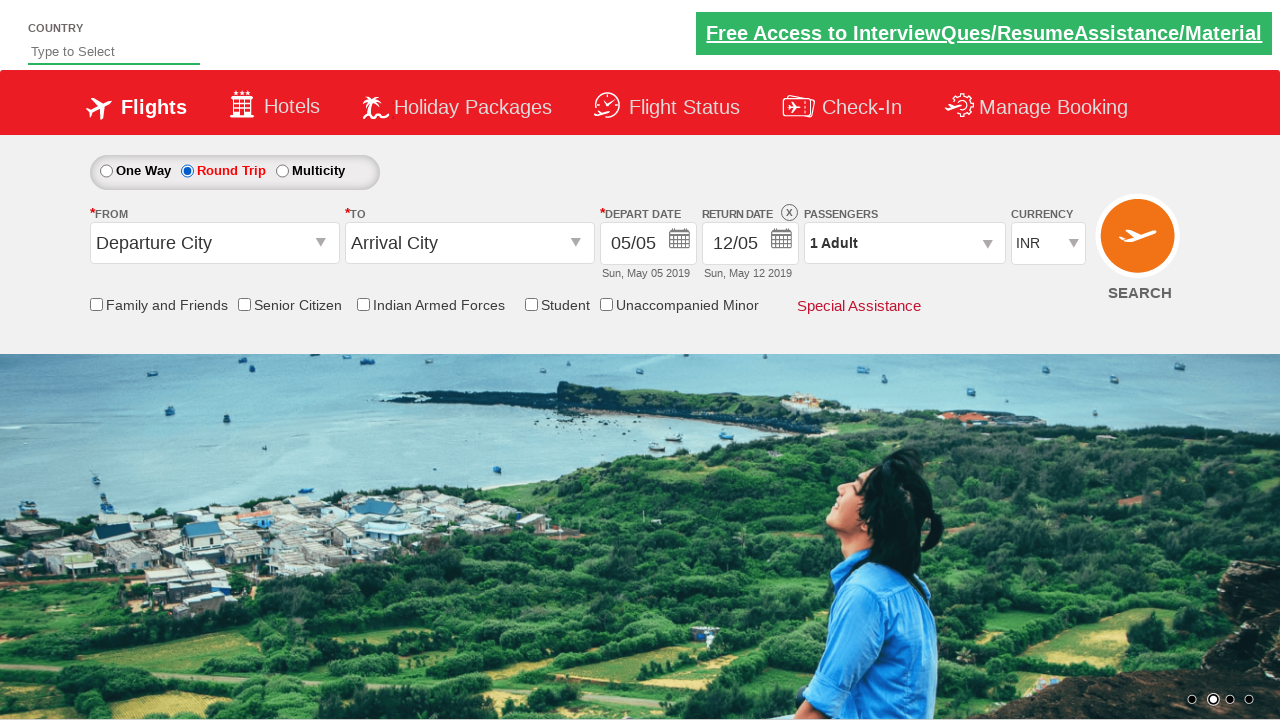

Waited 500ms for calendar style to update
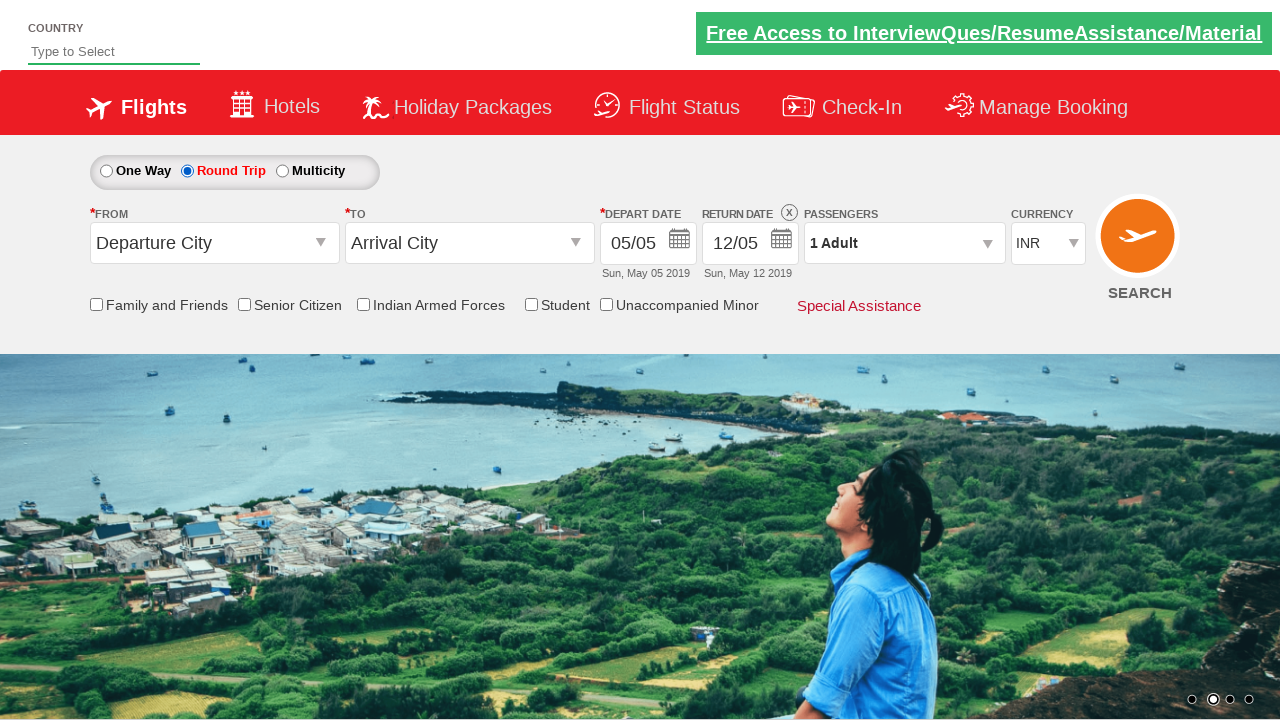

Retrieved updated style attribute from calendar div
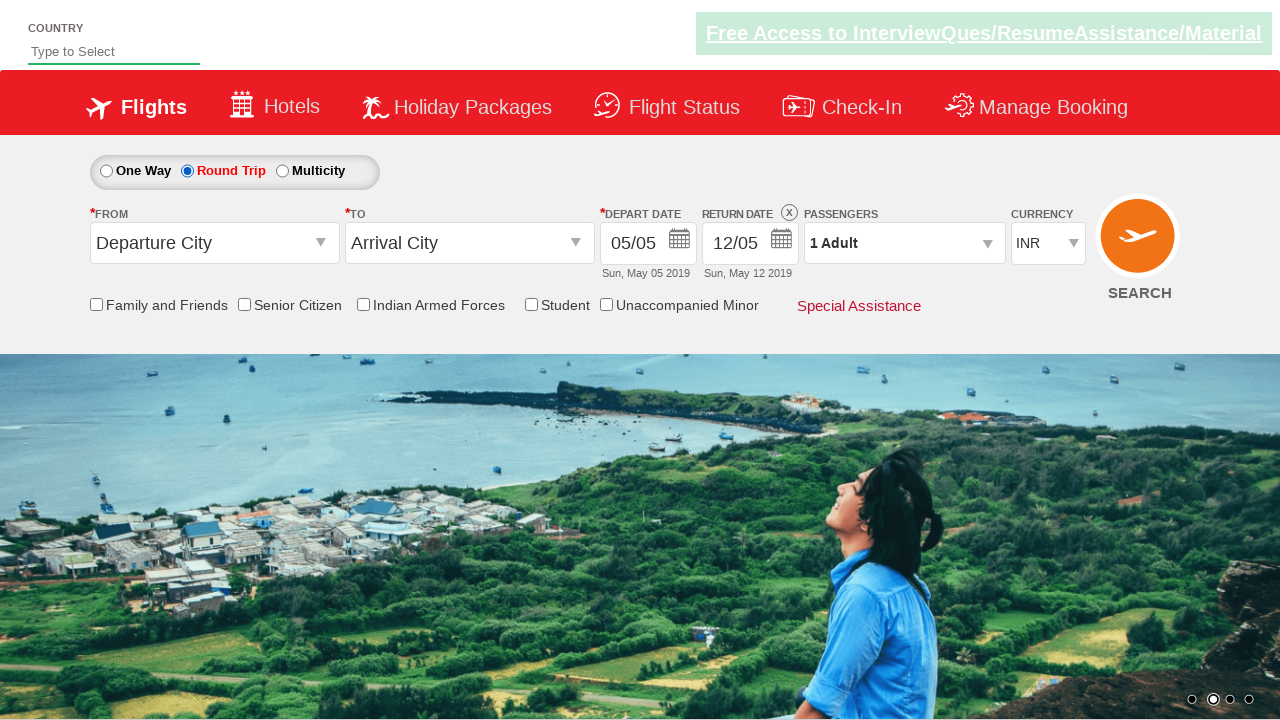

Verified calendar div is now enabled with opacity 1
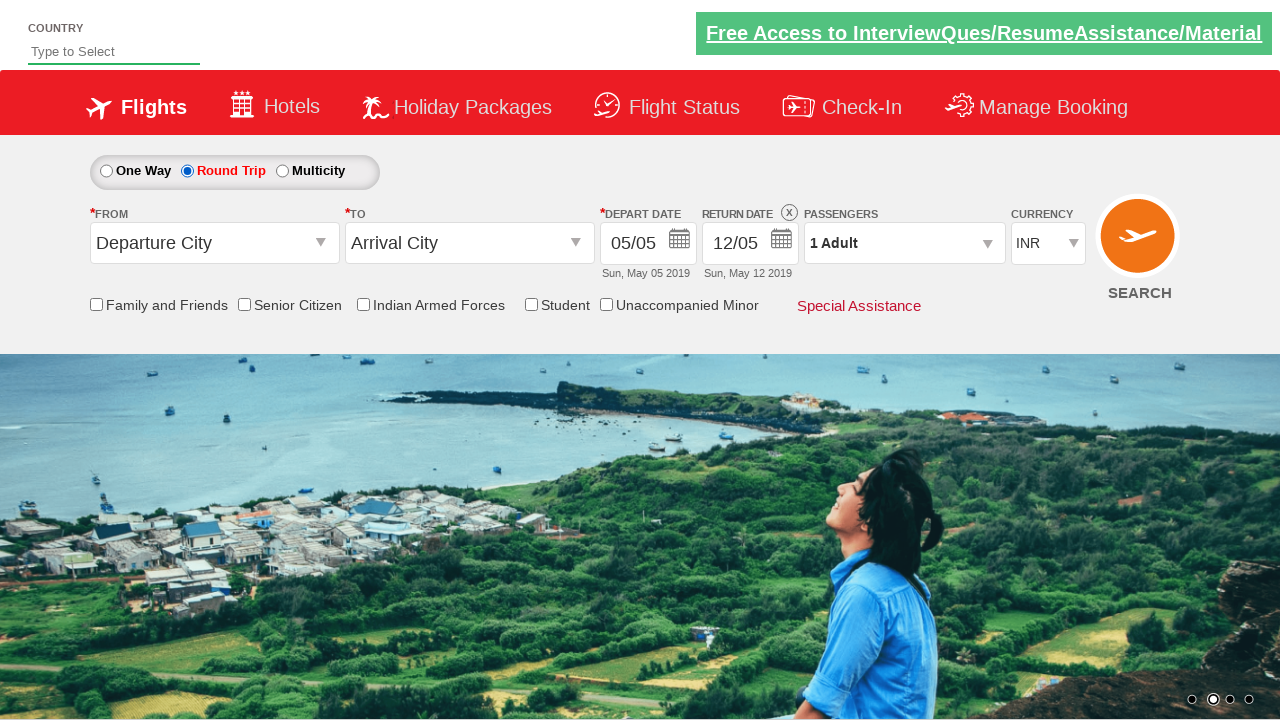

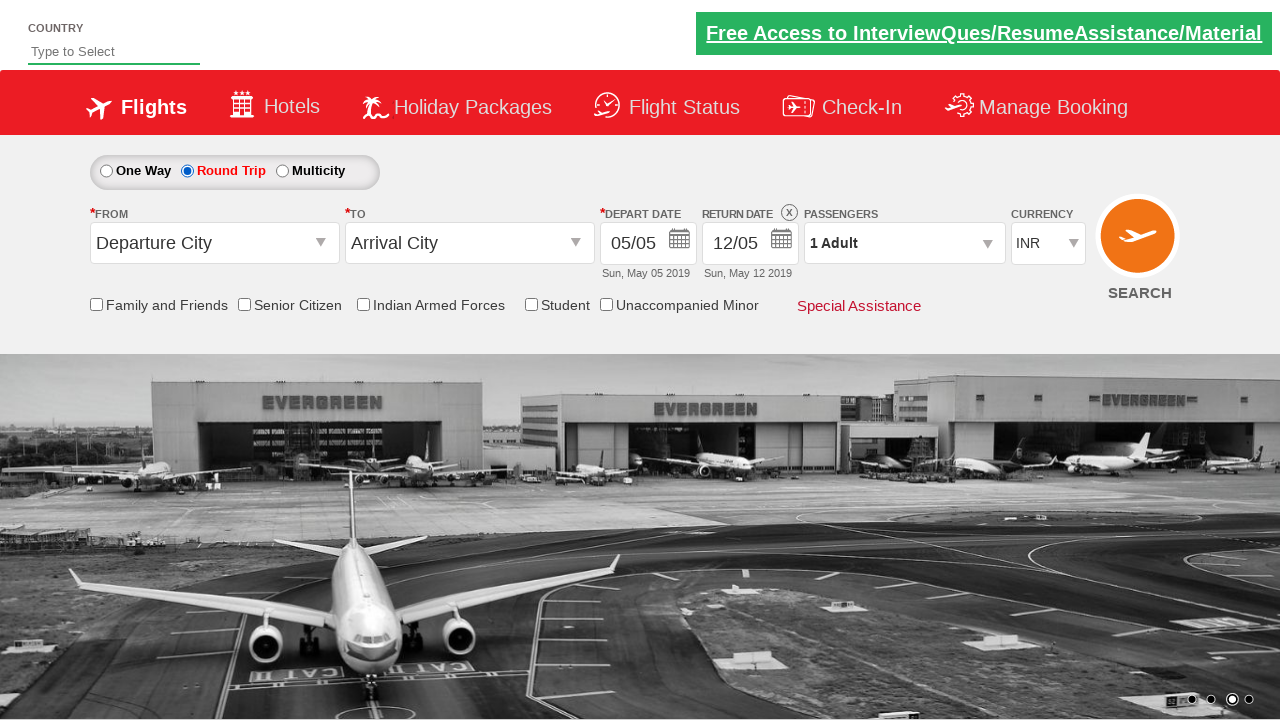